Fills out a registration form by populating all input fields in the first block and submits it

Starting URL: http://suninjuly.github.io/registration1.html

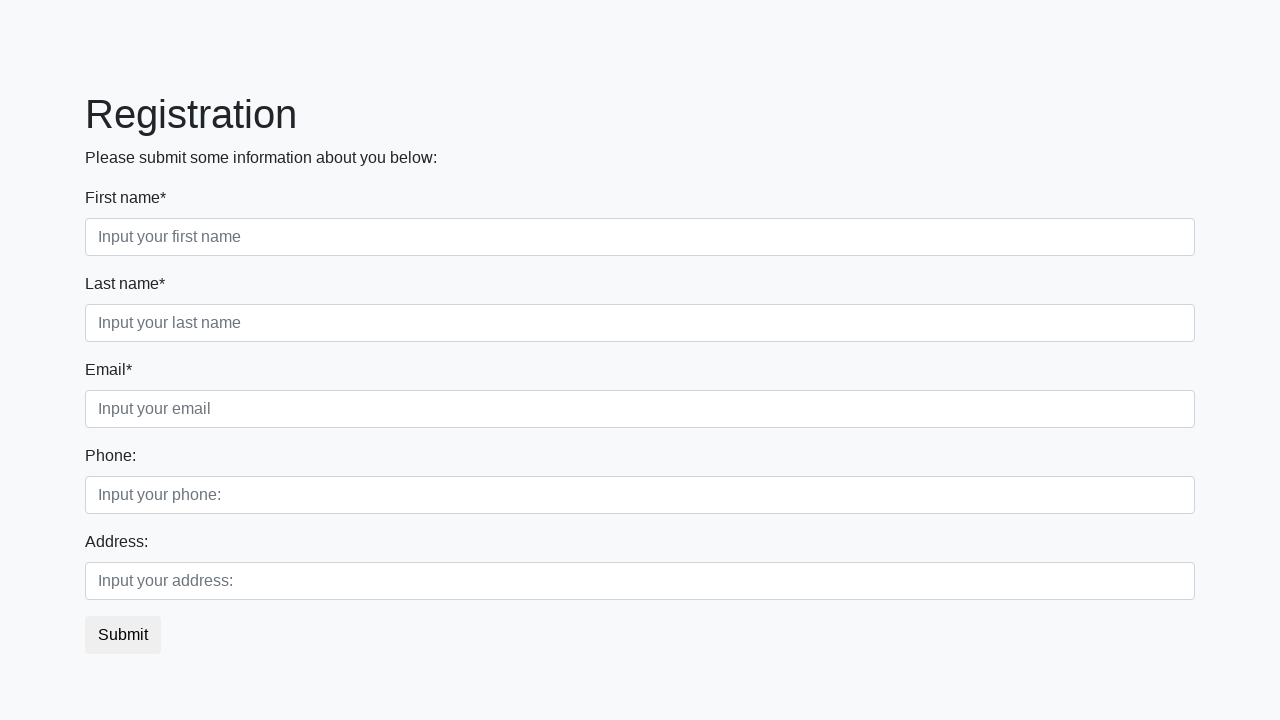

Located first block container
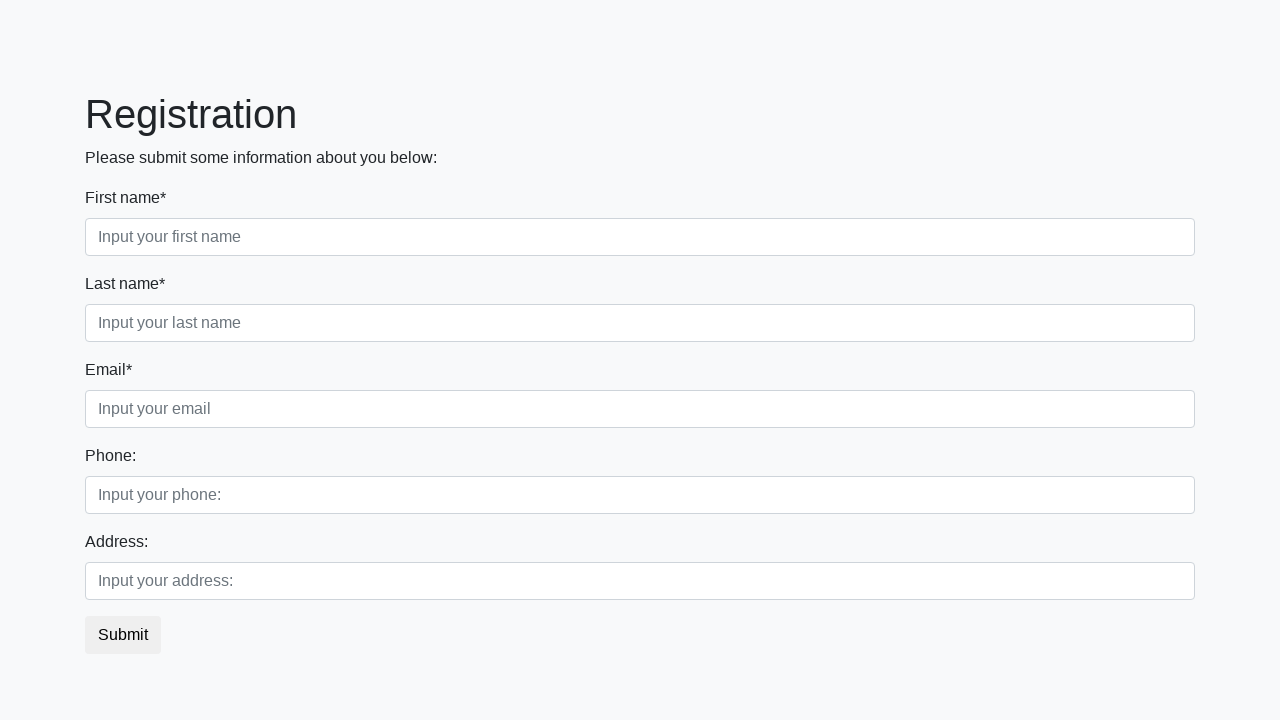

Found all input fields in first block
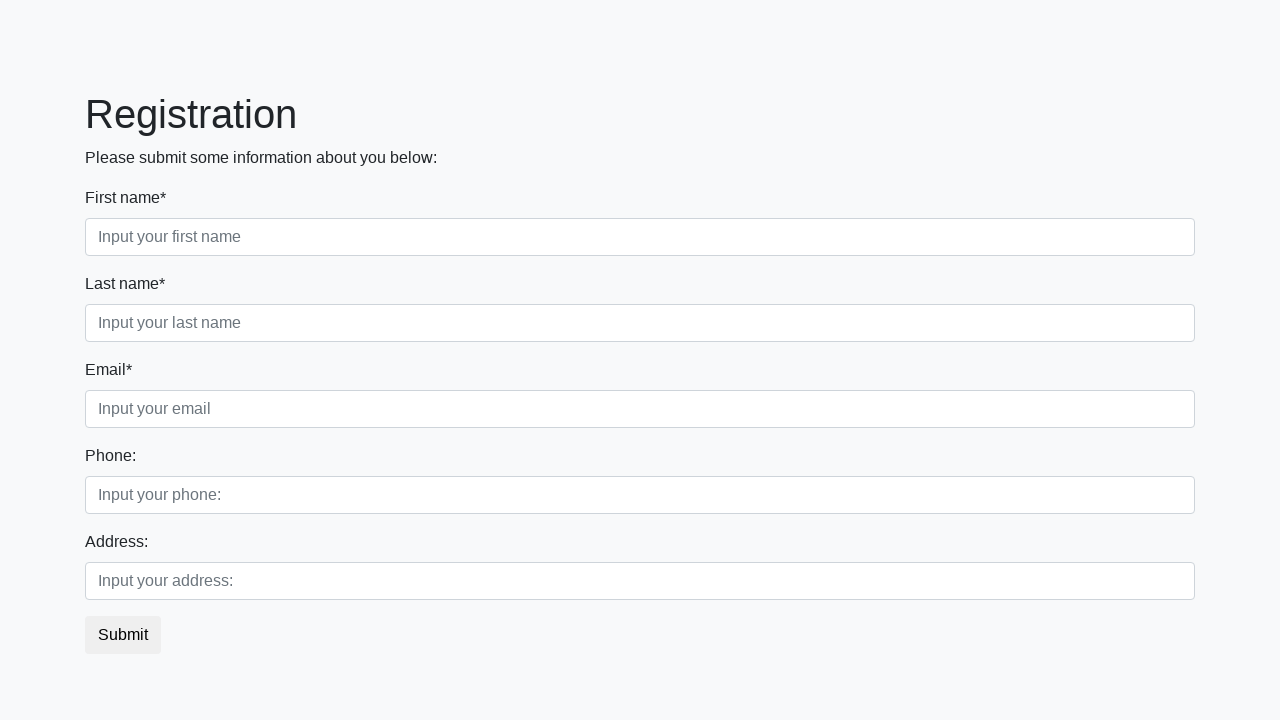

Filled input field with 'z' on div.first_block >> input >> nth=0
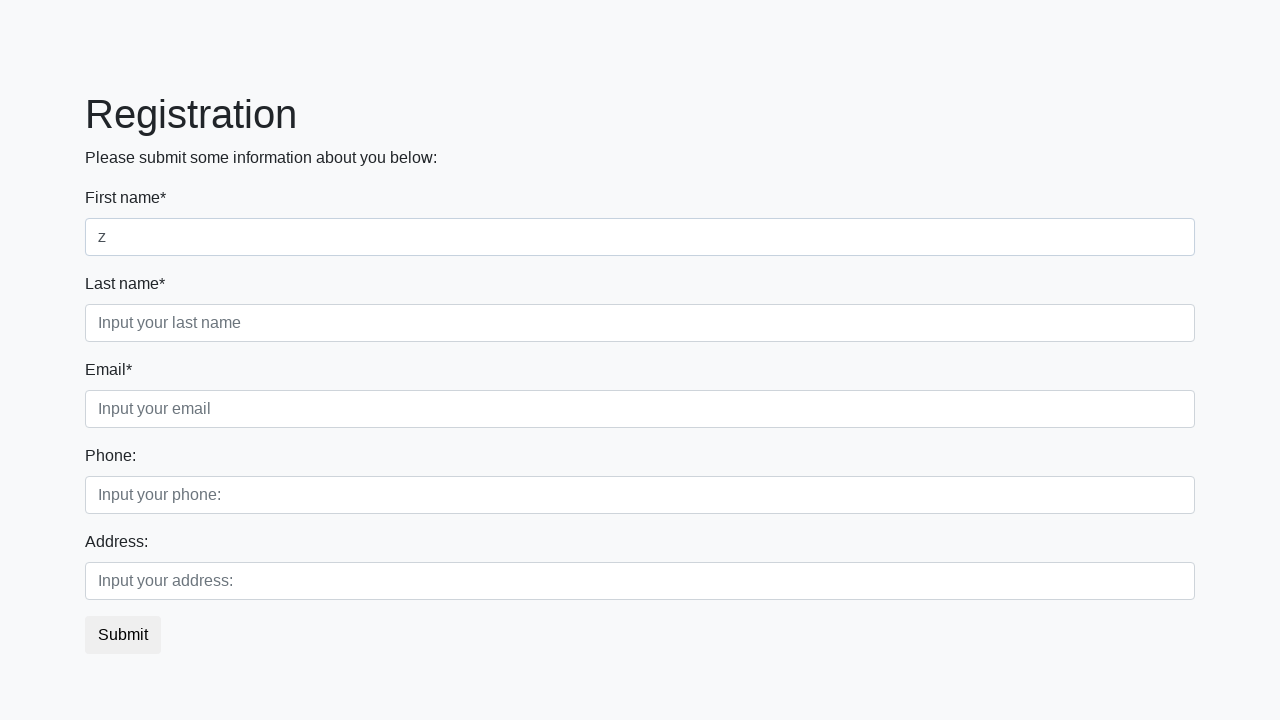

Filled input field with 'z' on div.first_block >> input >> nth=1
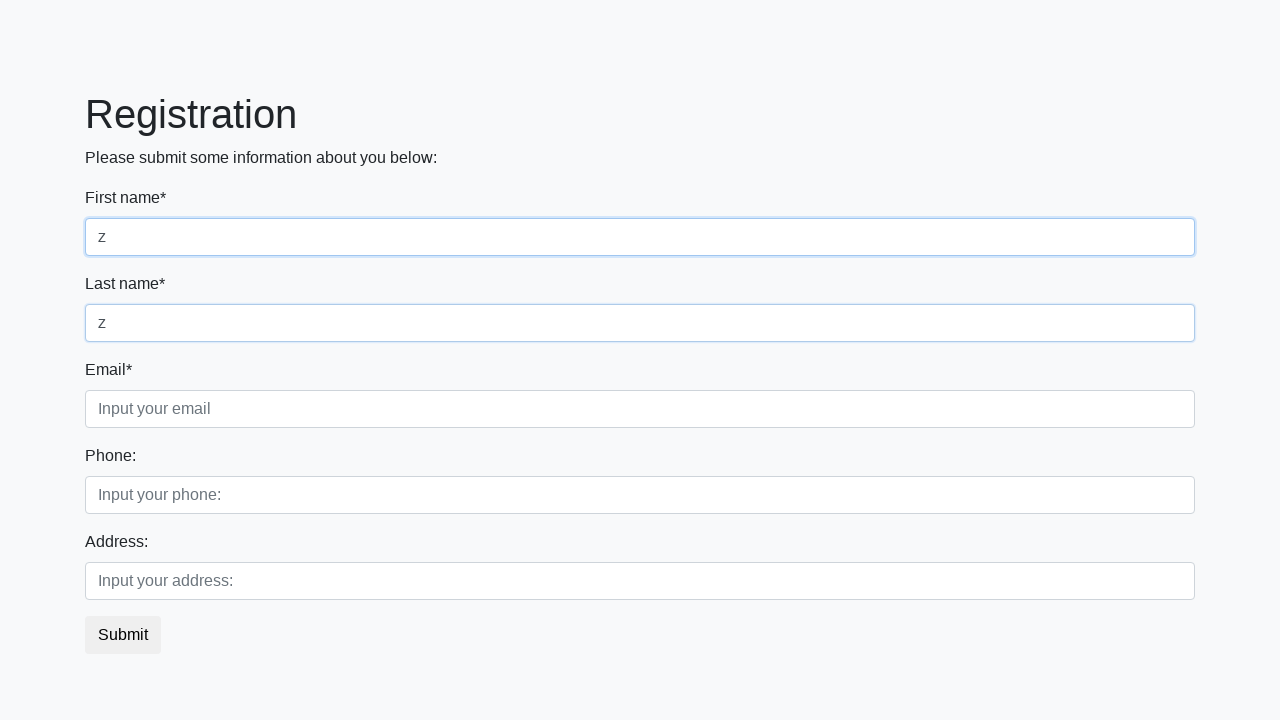

Filled input field with 'z' on div.first_block >> input >> nth=2
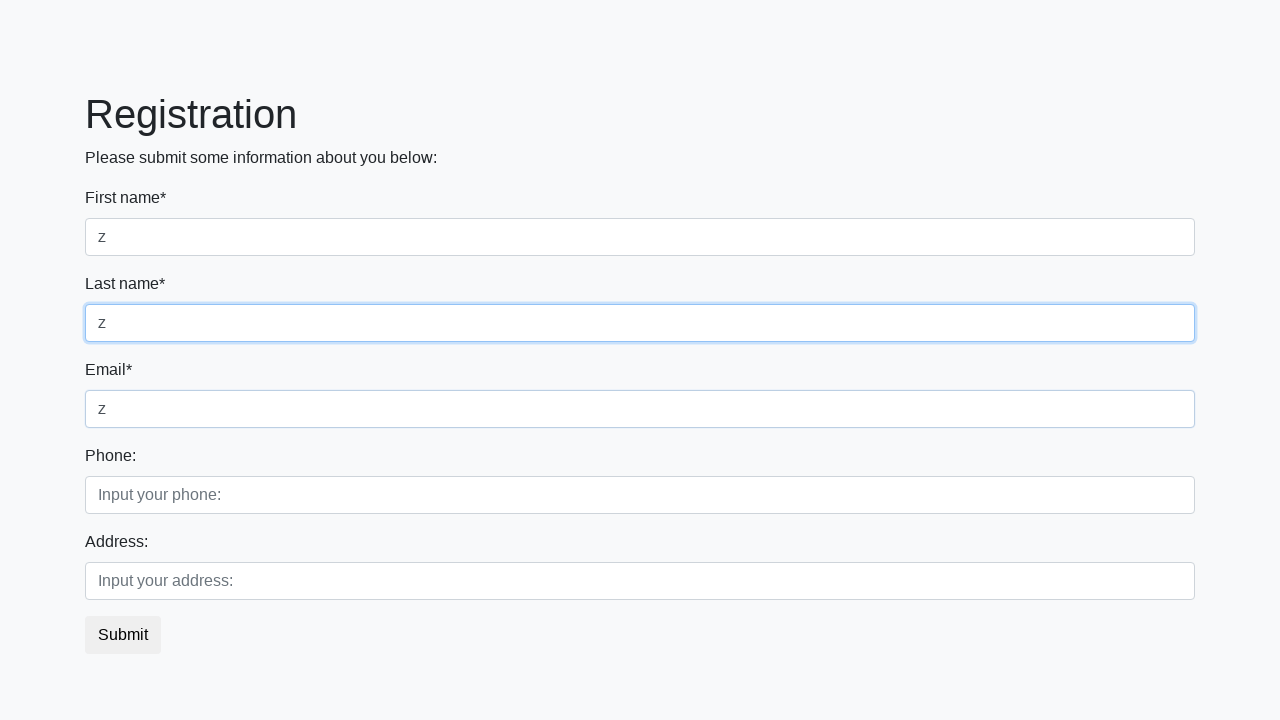

Clicked submit button at (123, 635) on button.btn
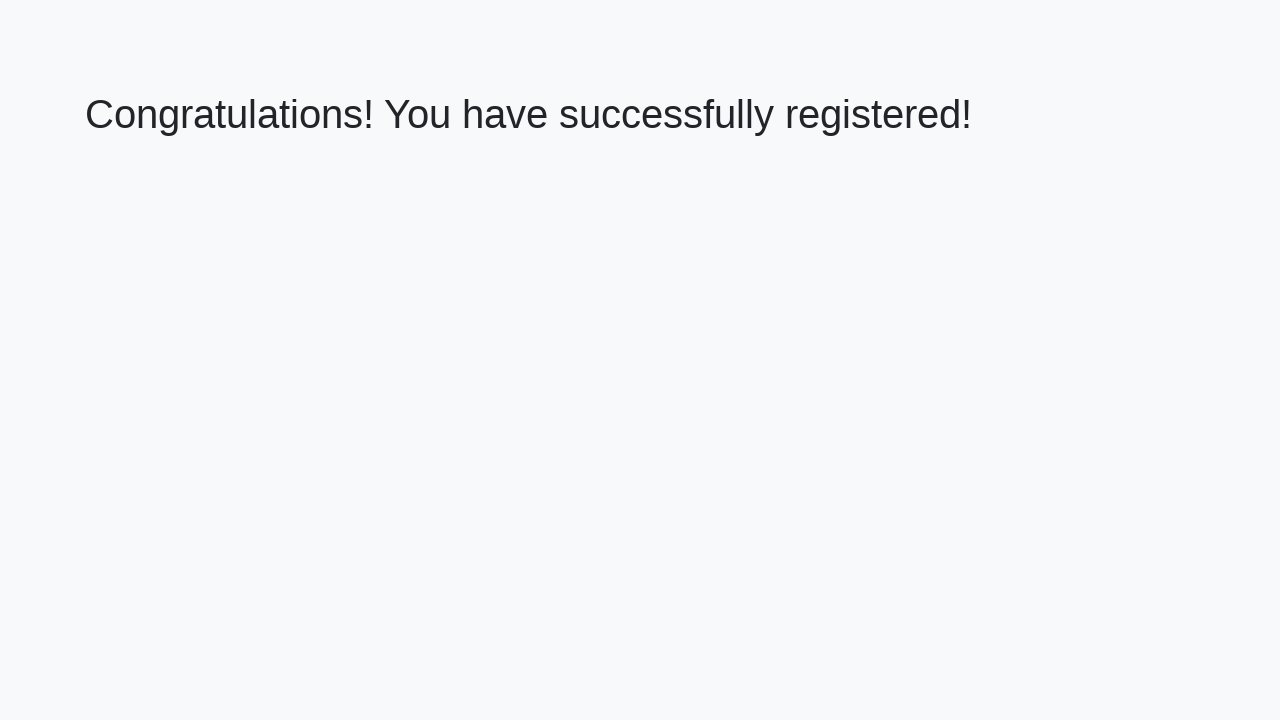

Success page loaded with h1 element visible
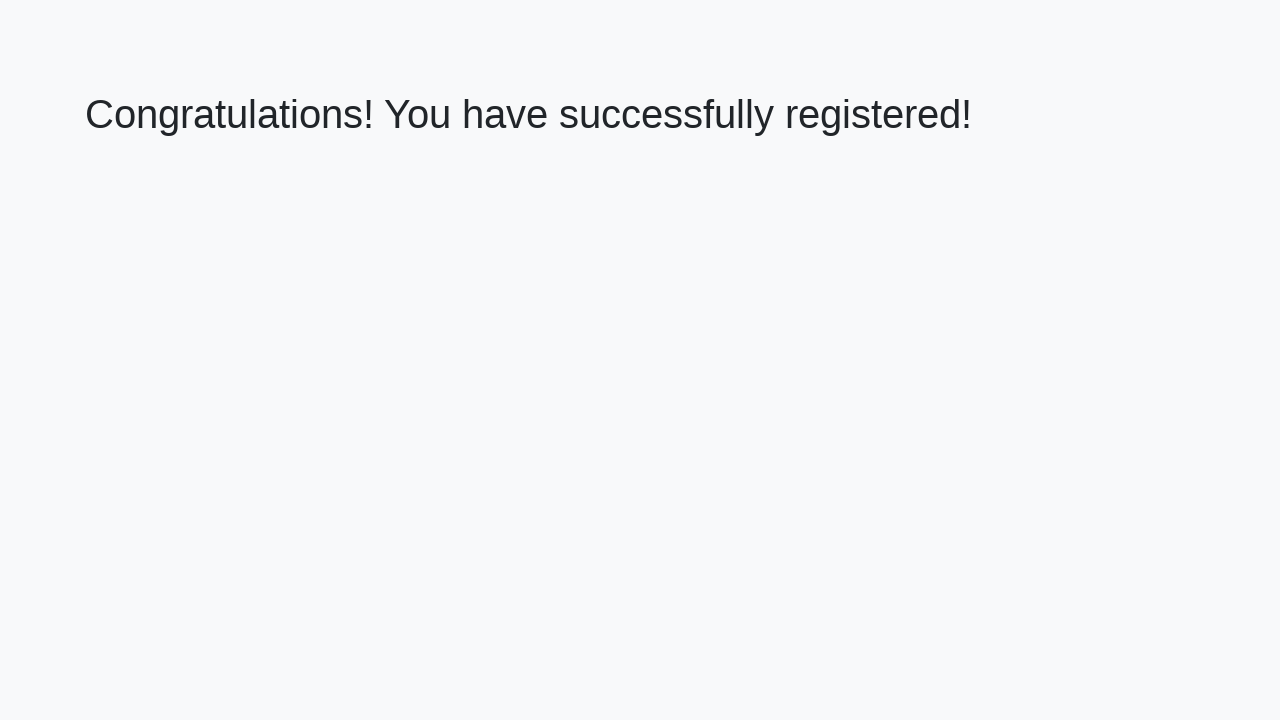

Retrieved welcome text from h1 element
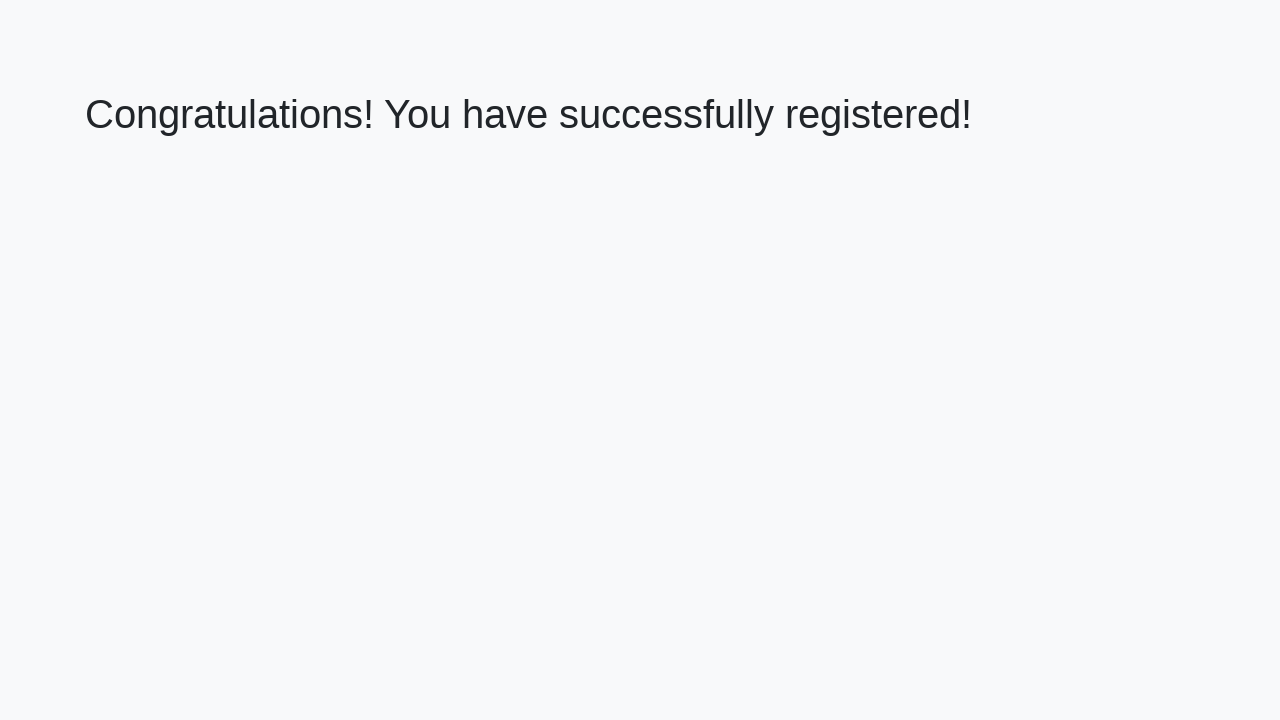

Assertion passed: registration successful message verified
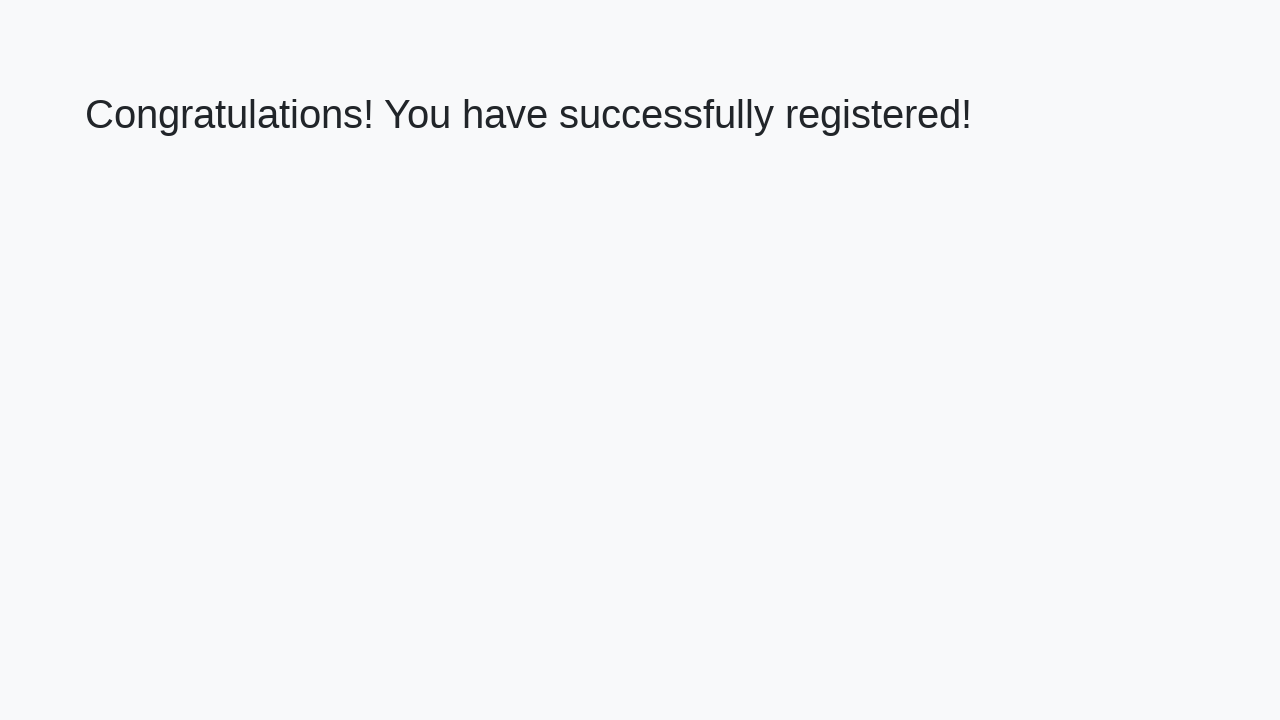

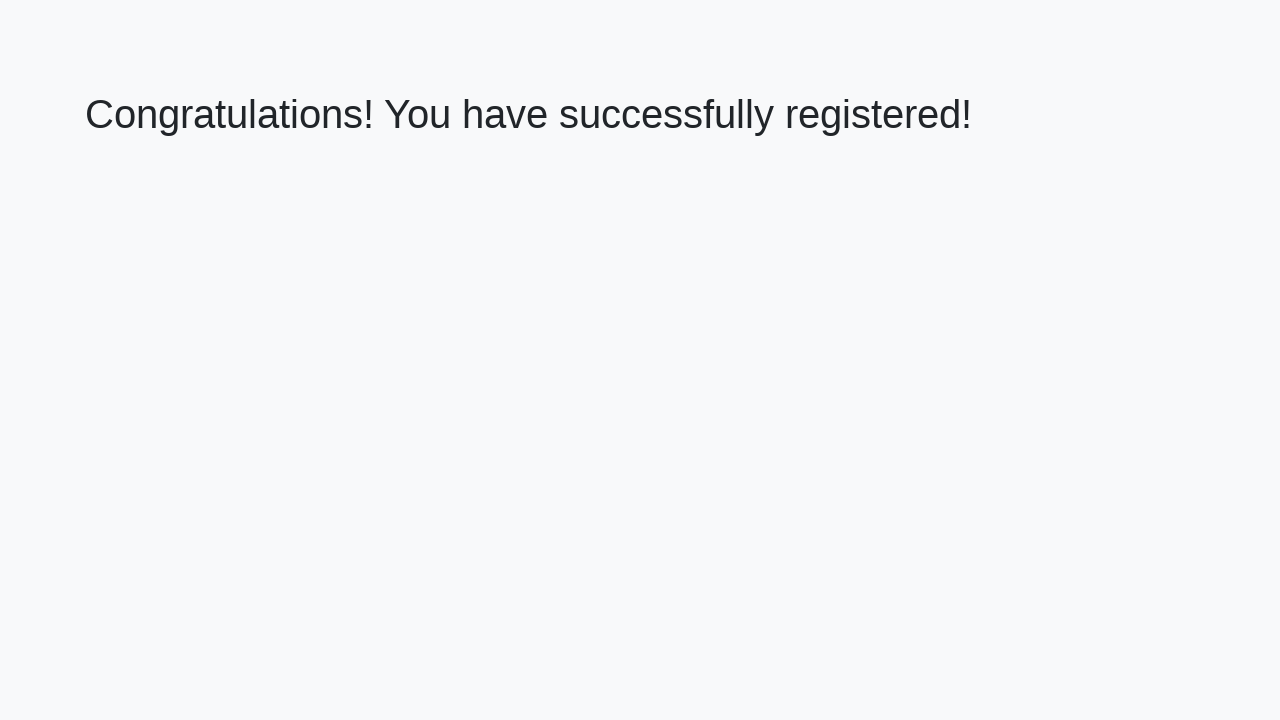